Navigates to Shutterfly prints page and clicks on the Photo Books link

Starting URL: https://www.shutterfly.com/prints/

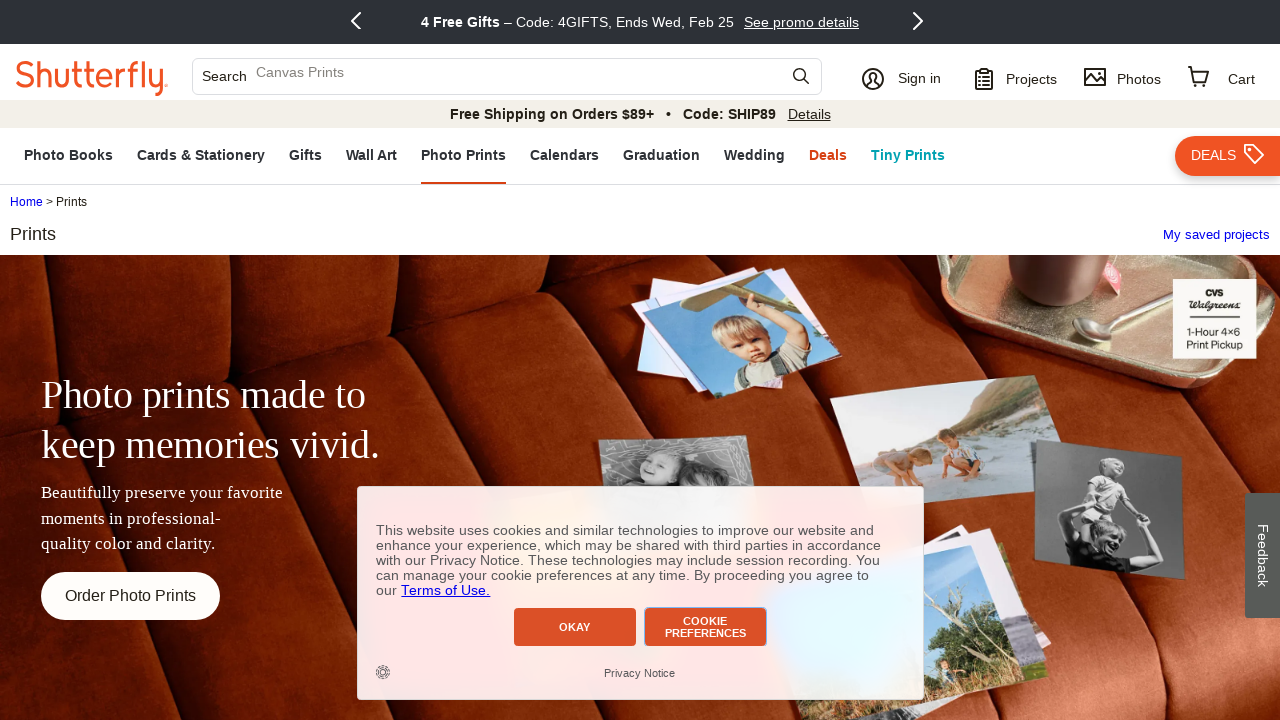

Navigated to Shutterfly prints page
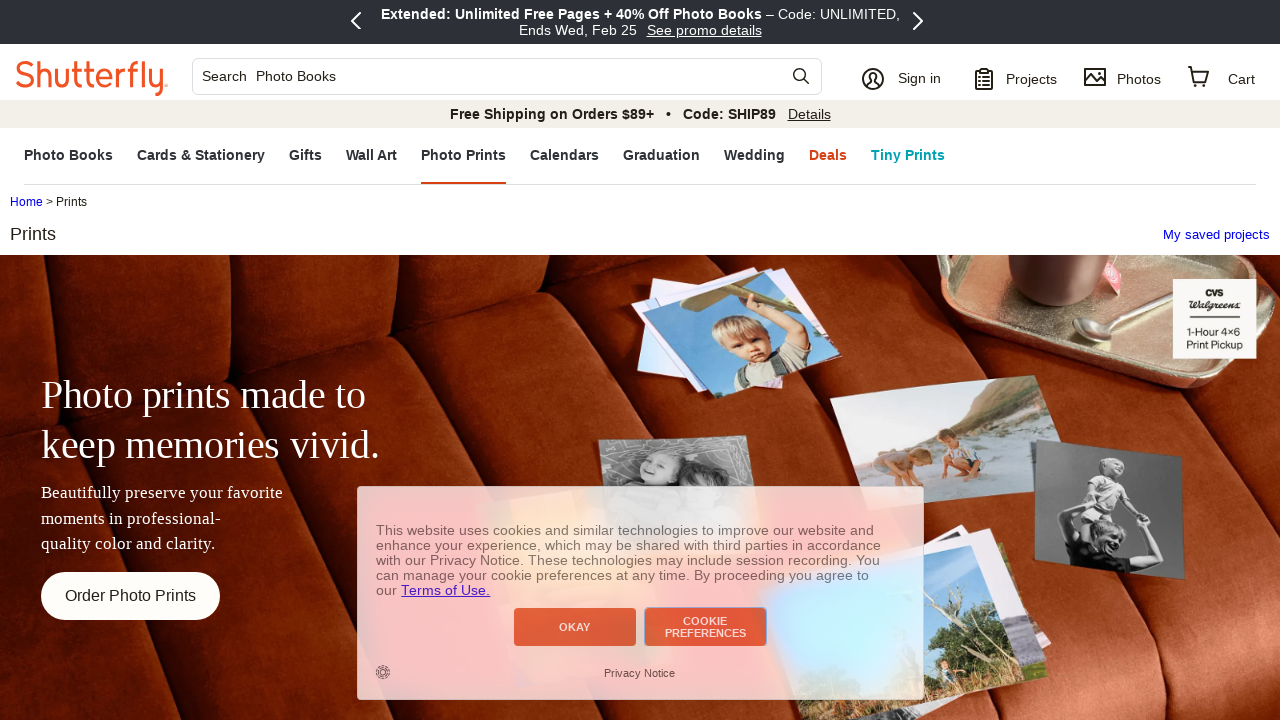

Clicked on Photo Books link at (68, 155) on xpath=//span[contains(text(),'Photo Books')]/parent::a
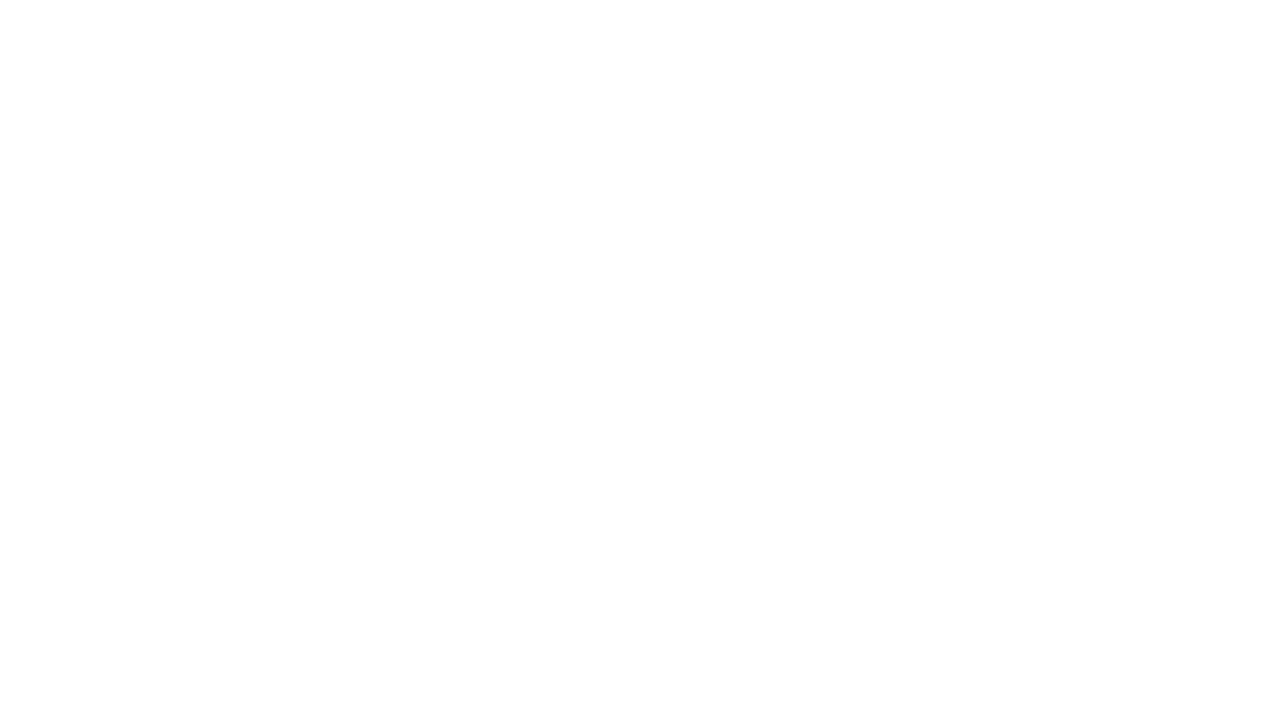

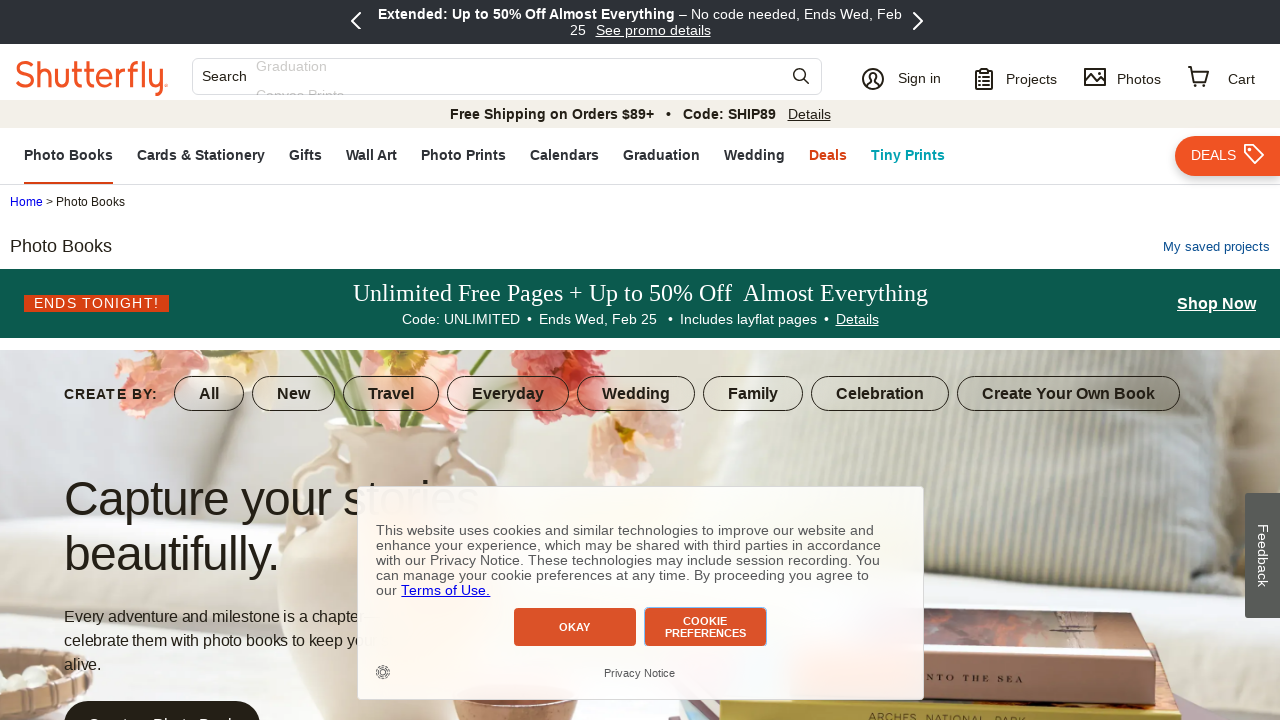